Verifies the Test Cases page on Automation Exercise website by navigating to the home page, clicking the Test Cases button, and confirming successful navigation to the test cases page.

Starting URL: https://automationexercise.com

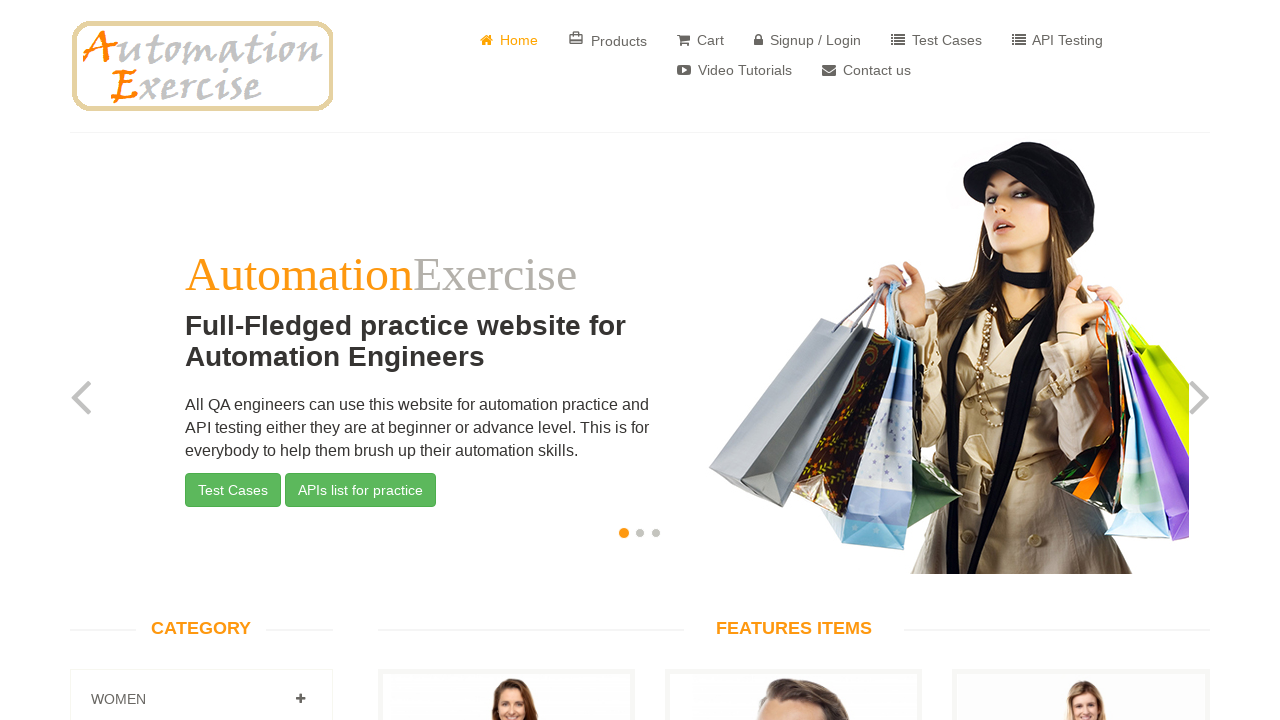

Verified home page title is 'Automation Exercise'
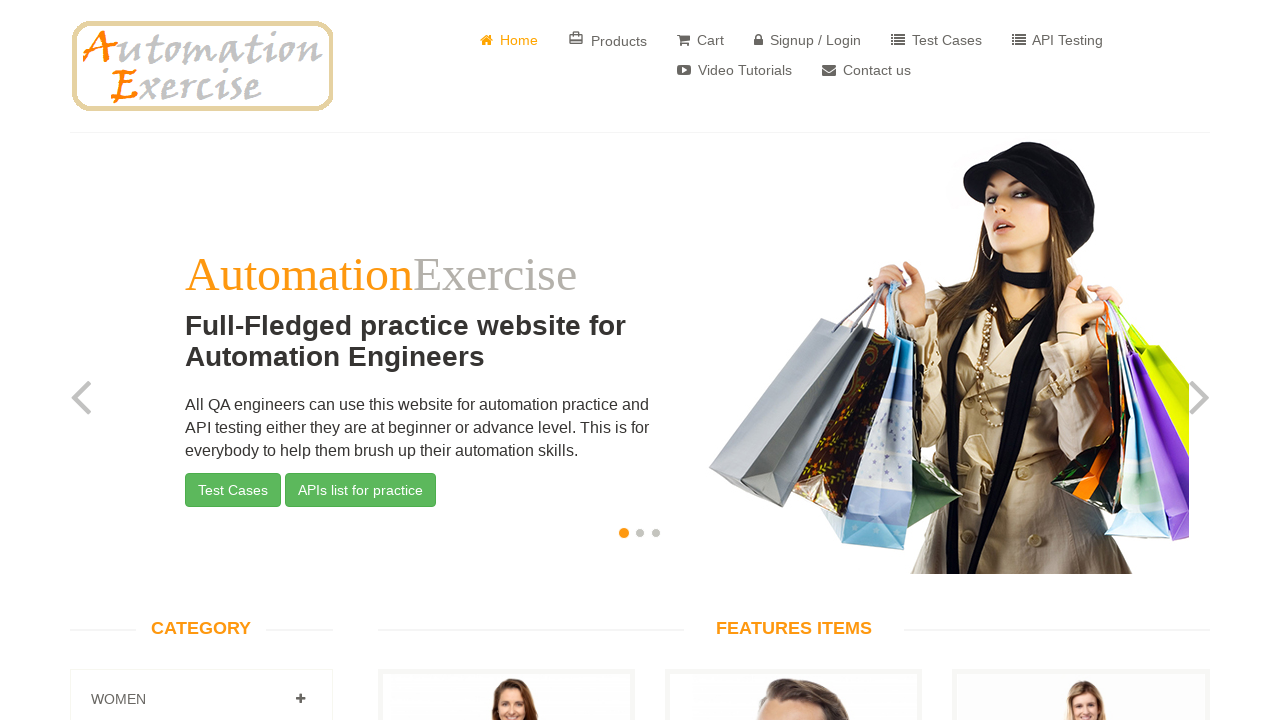

Clicked on Test Cases button at (936, 40) on a[href='/test_cases']
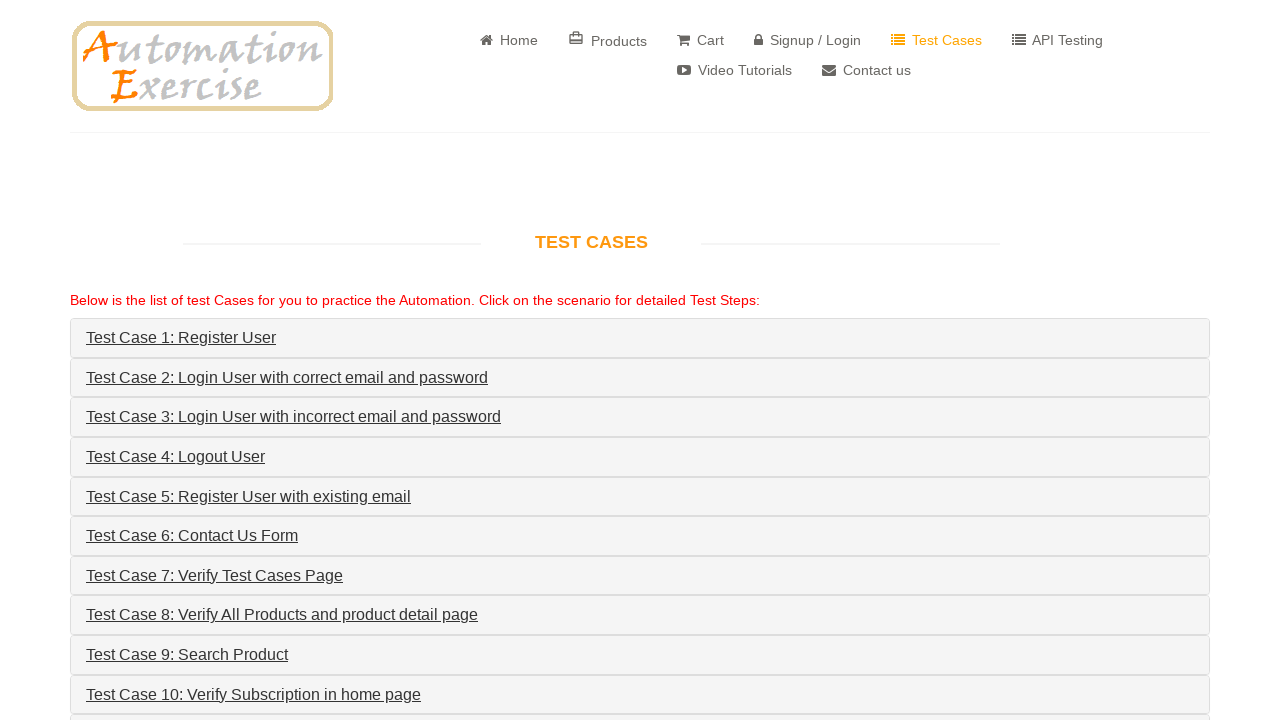

Waited for page to load completely
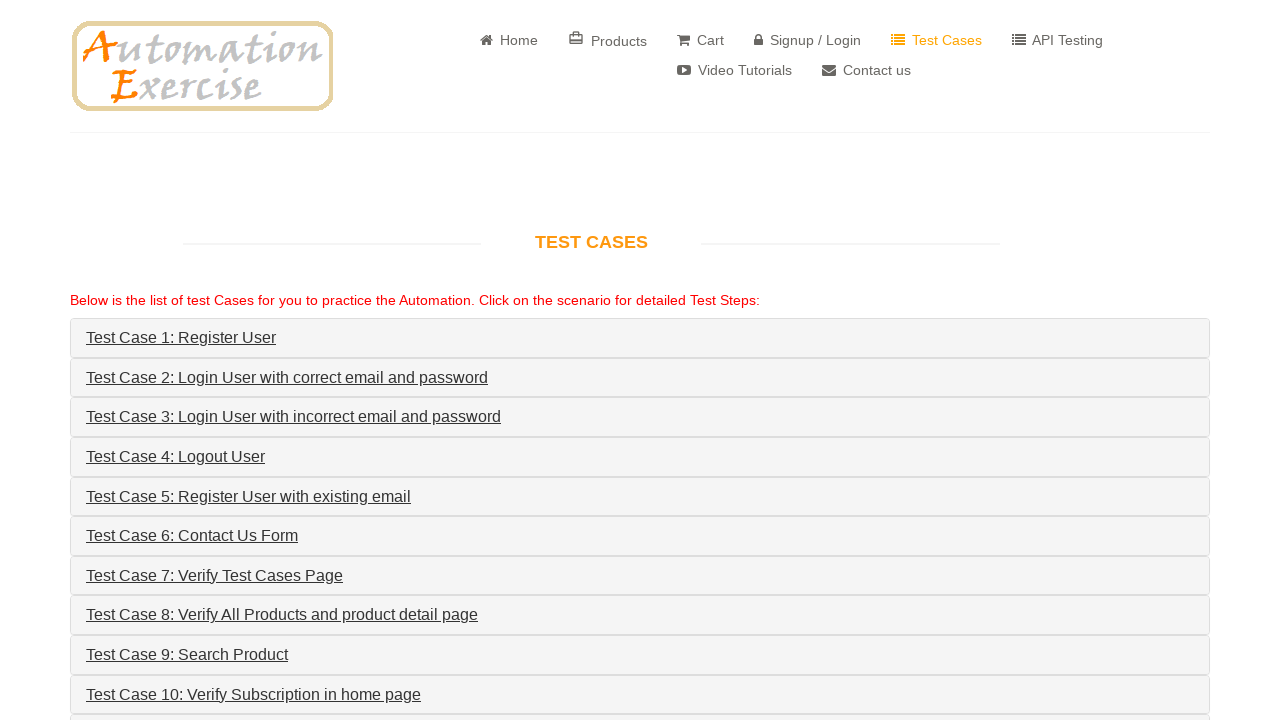

Verified Test Cases page title contains 'Test Cases'
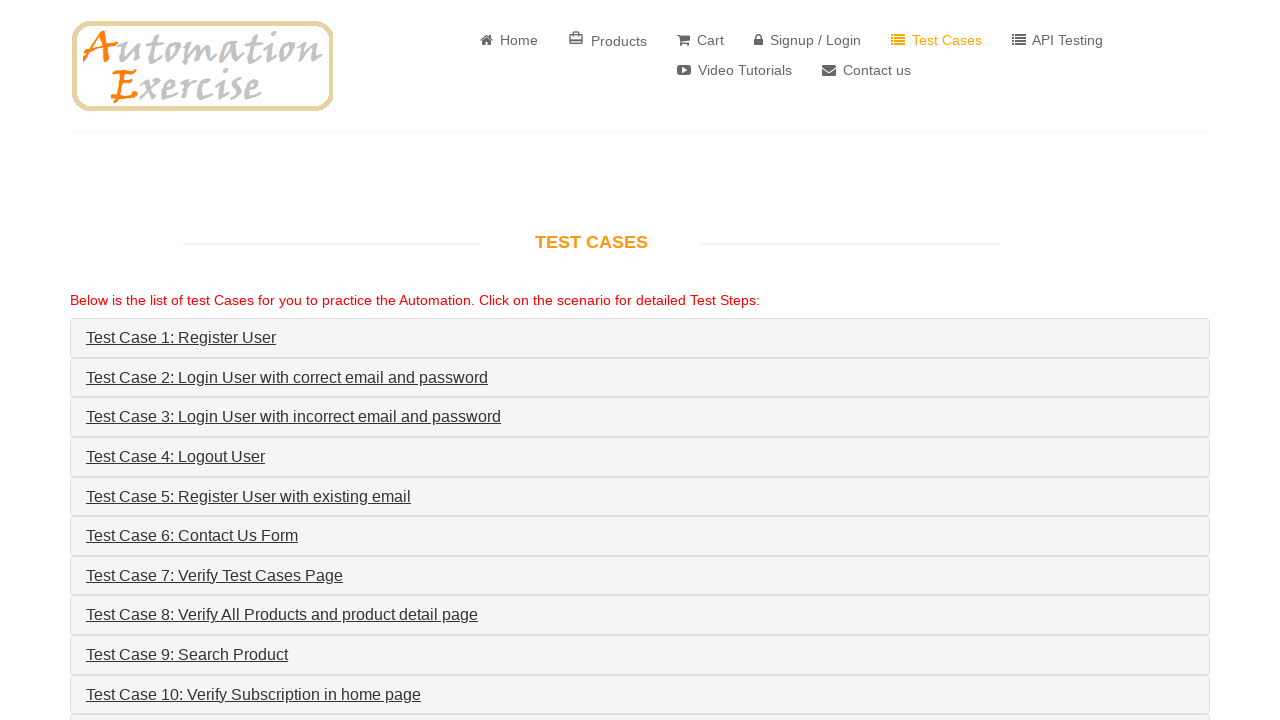

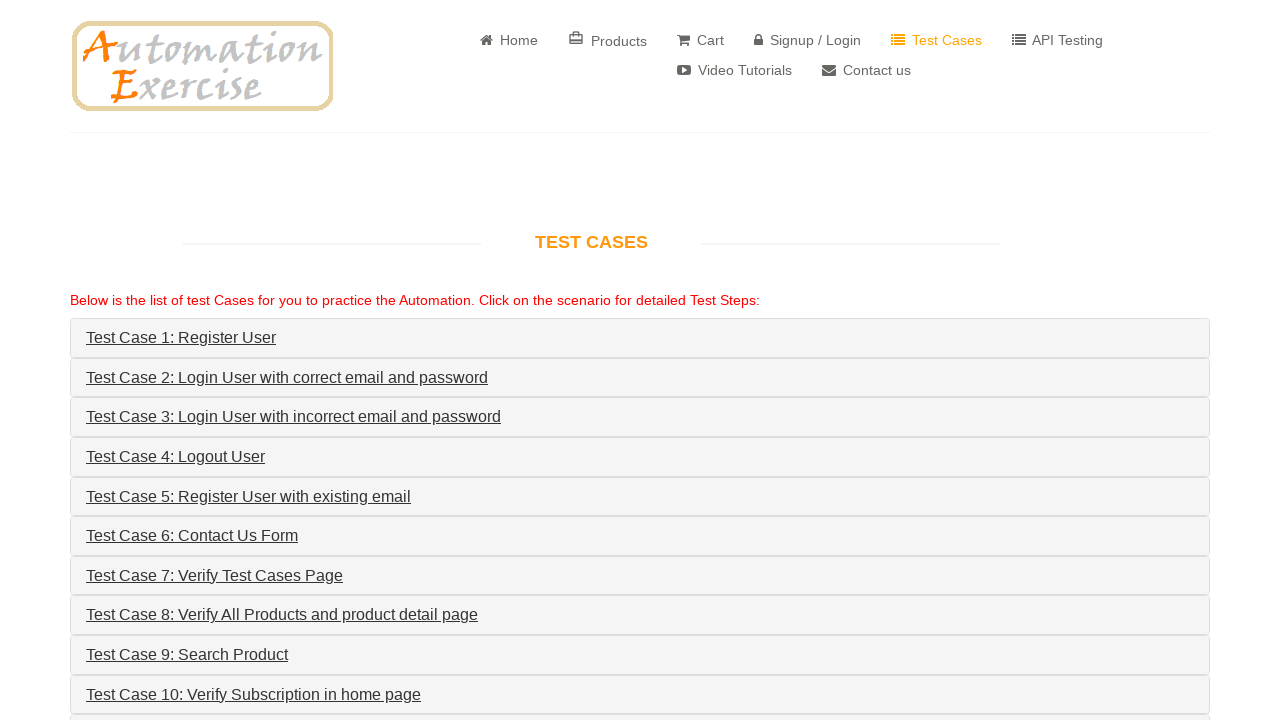